Tests clicking the login submit button on a CMS portal page, likely to verify button functionality or form validation behavior when no credentials are entered.

Starting URL: https://portaldev.cms.gov/portal/

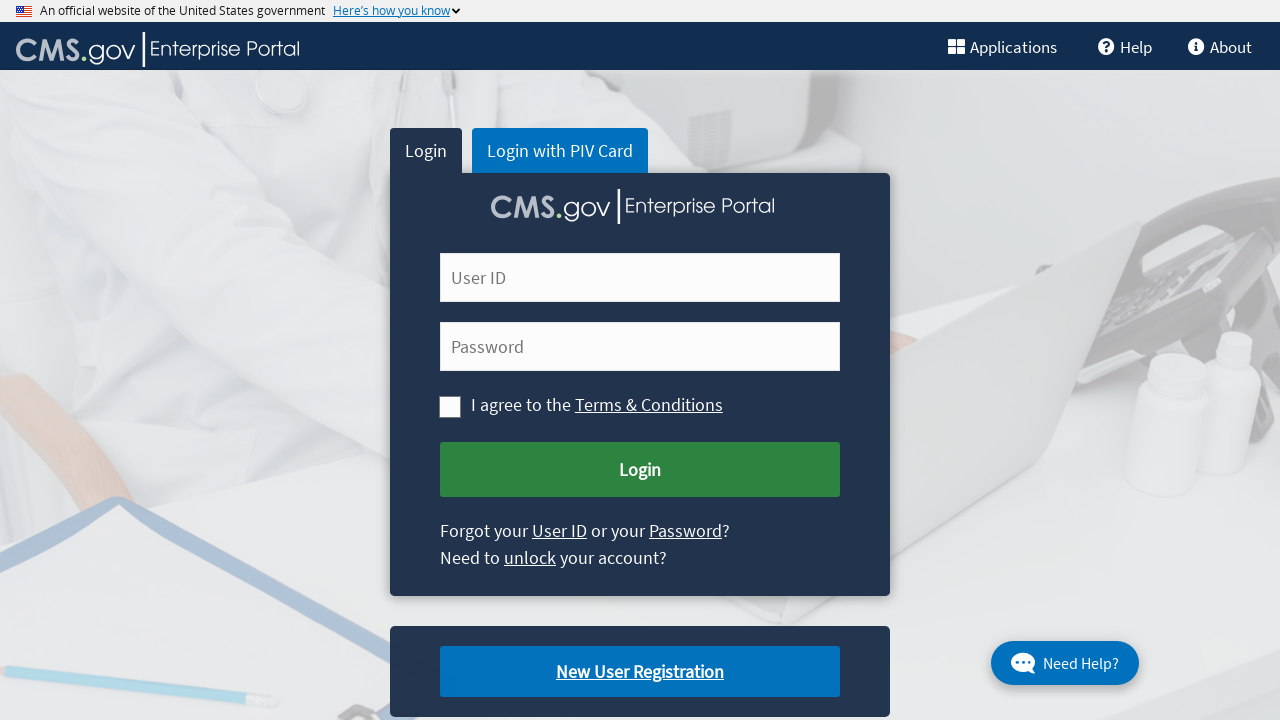

Navigated to CMS portal login page
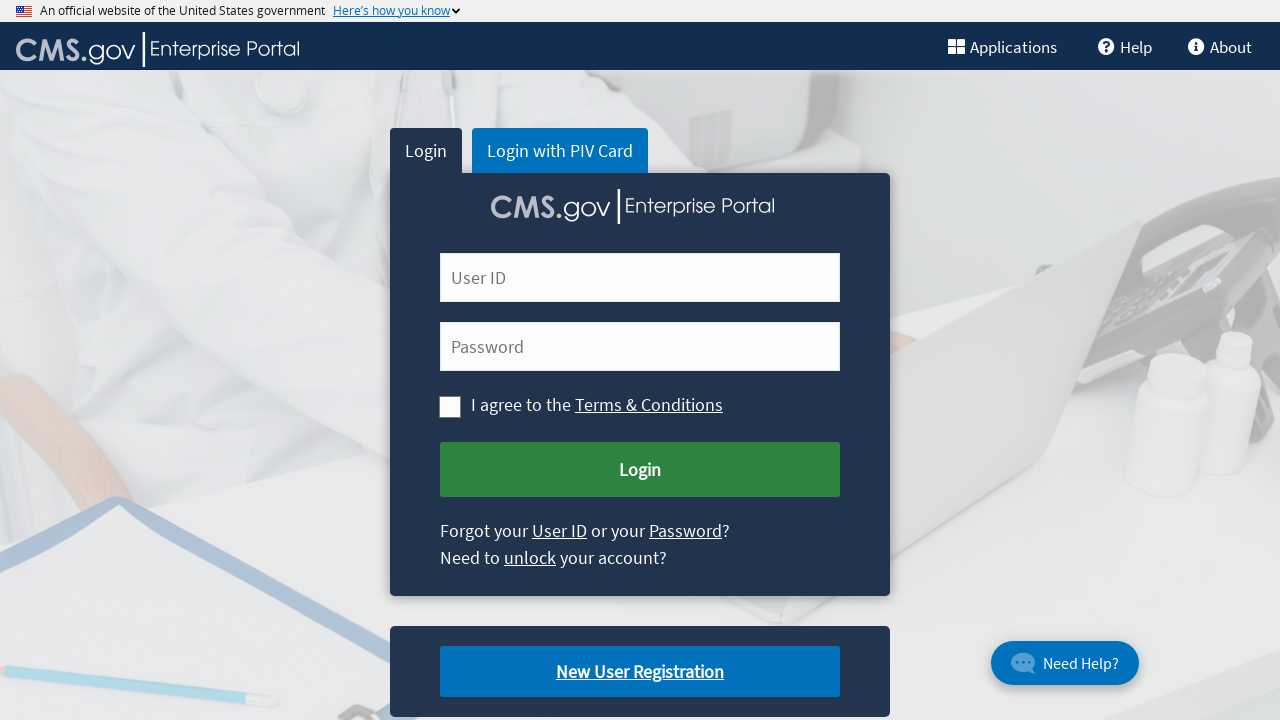

Clicked the Submit Login button without entering credentials at (640, 470) on button[name='Submit Login']
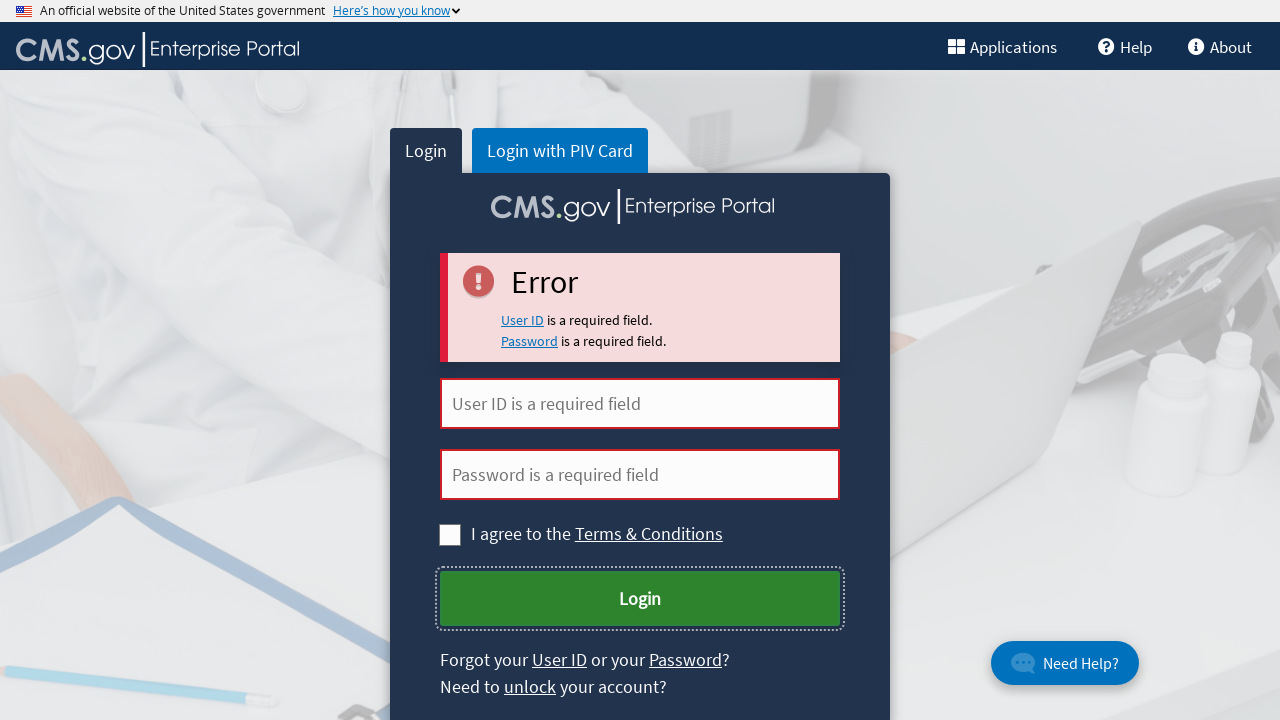

Waited 2 seconds for form validation response or error message
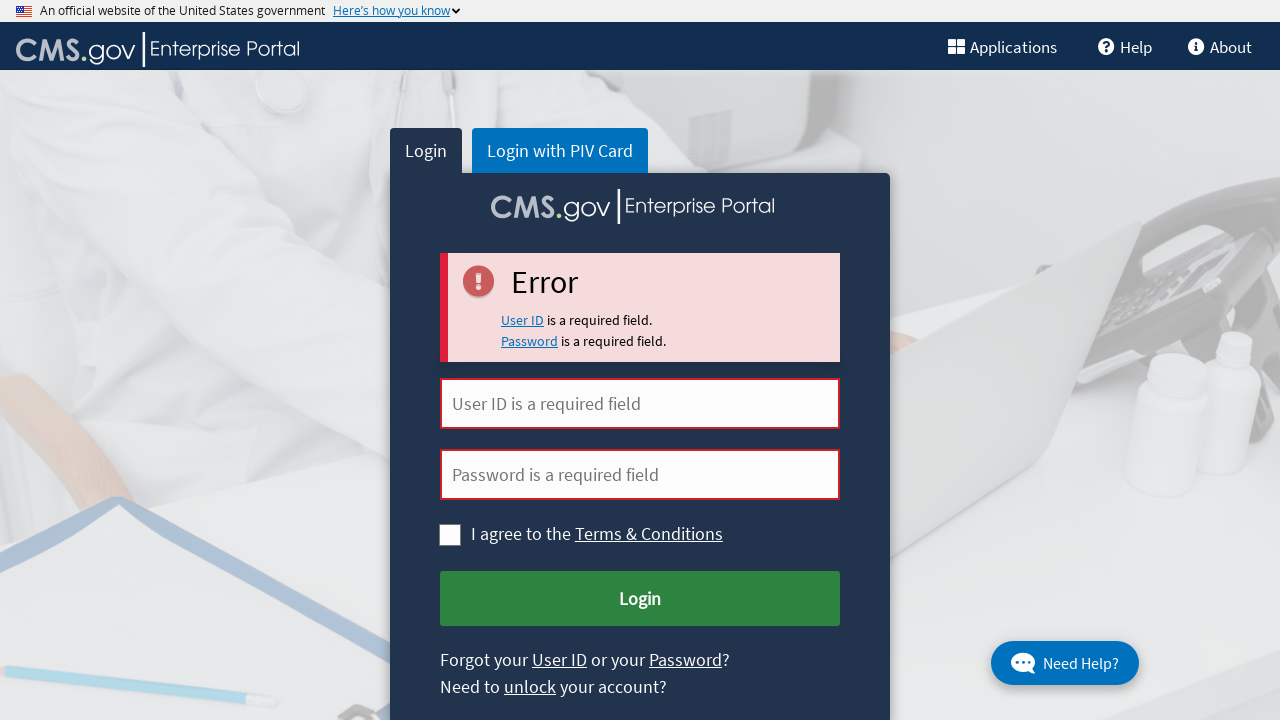

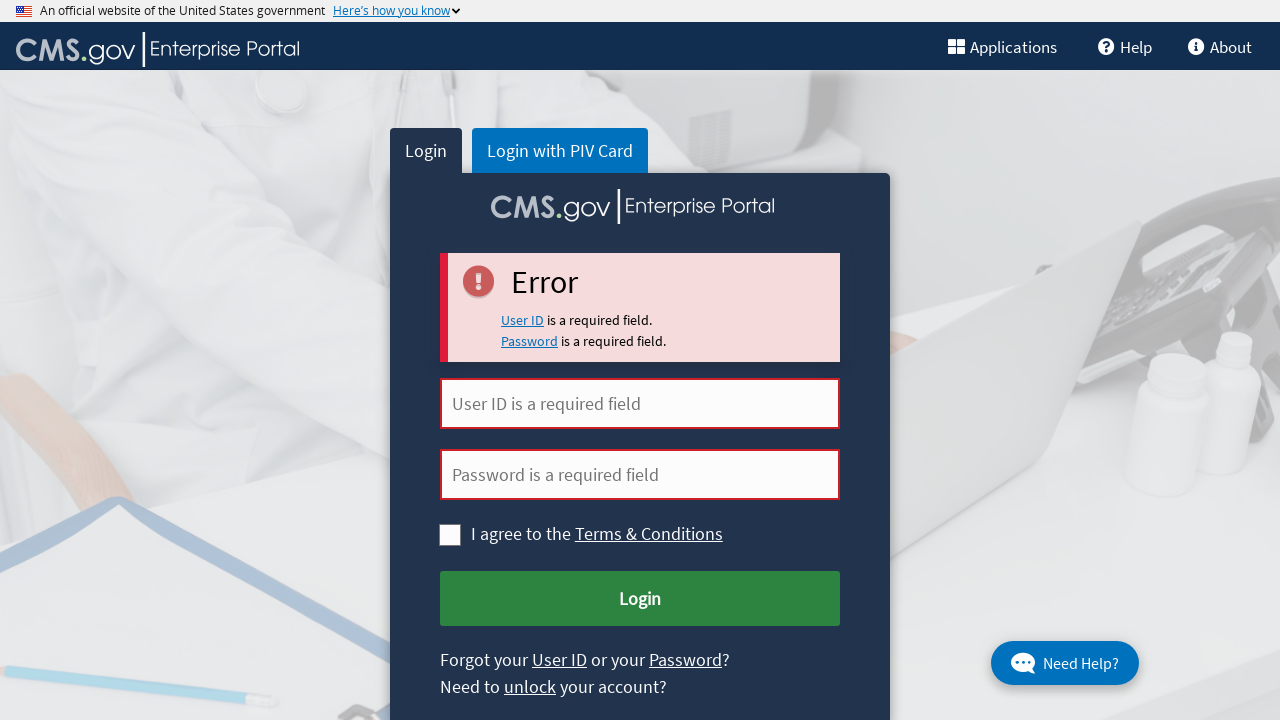